Tests A/B test opt-out functionality by visiting the split test page, adding an opt-out cookie, refreshing, and verifying the page shows "No A/B Test" heading.

Starting URL: http://the-internet.herokuapp.com/abtest

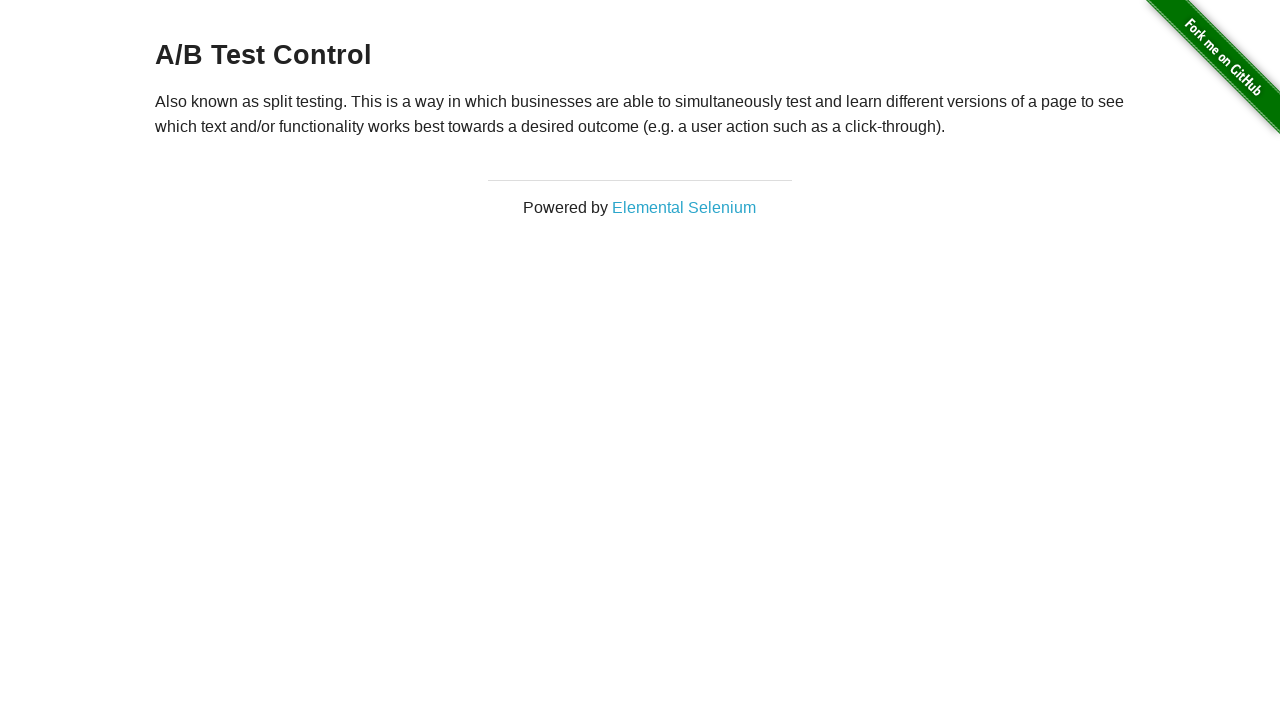

Navigated to A/B test page
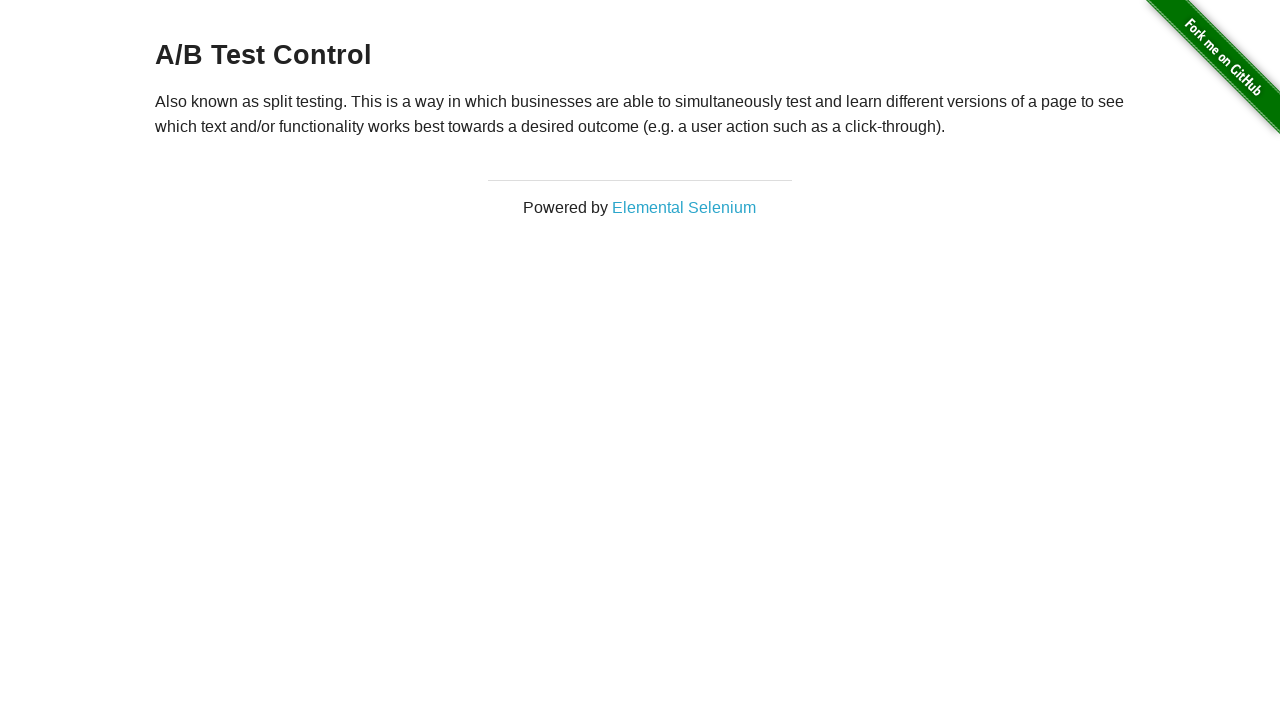

Located h3 heading element
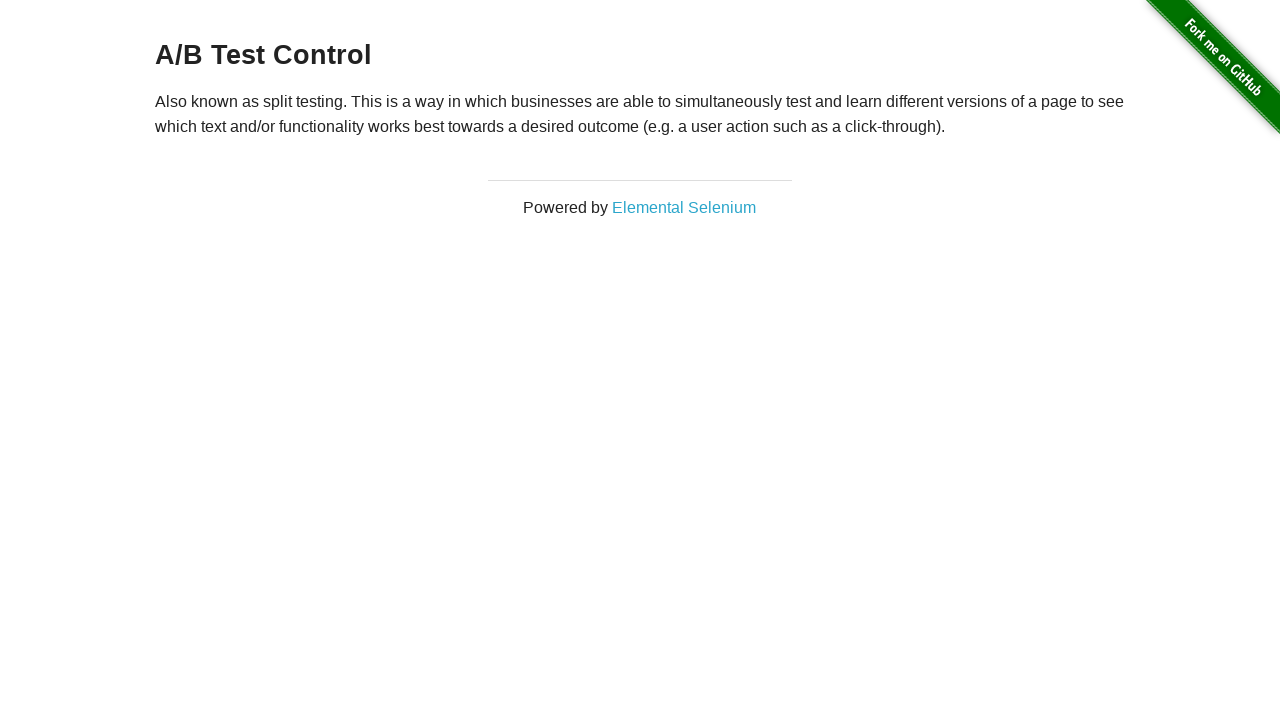

Retrieved heading text: A/B Test Control
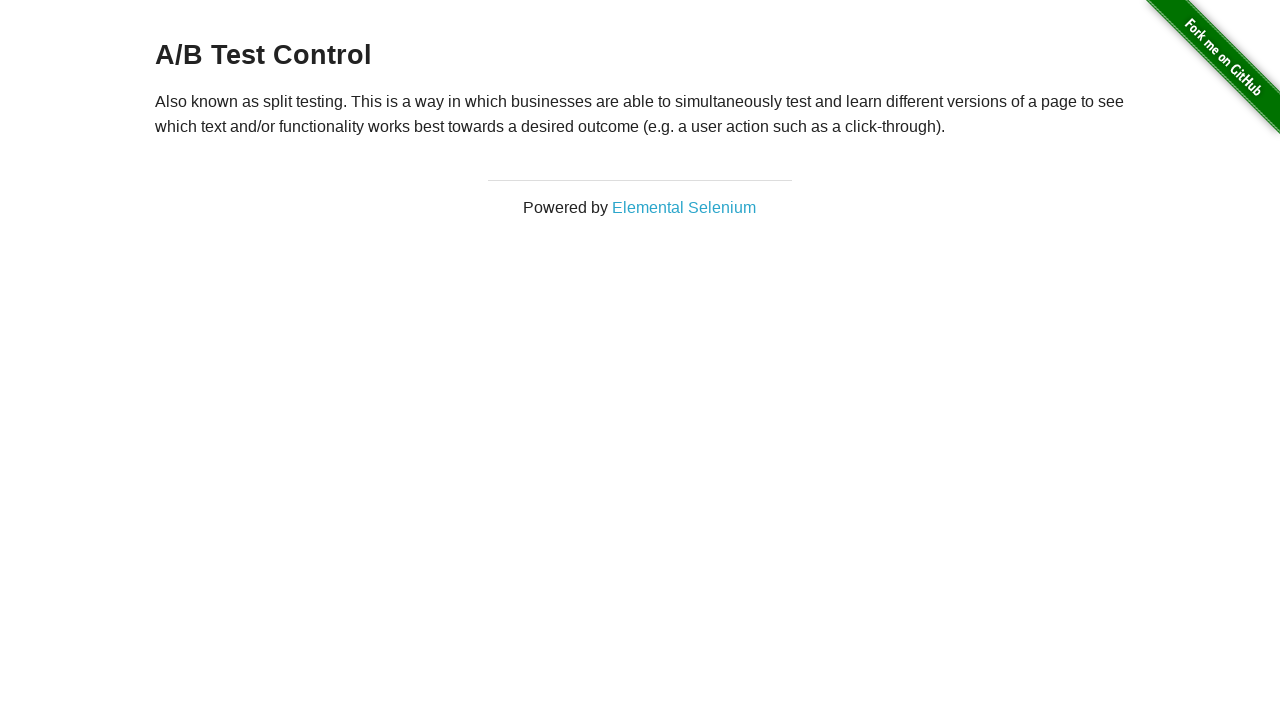

Added optimizelyOptOut cookie to opt out of A/B test
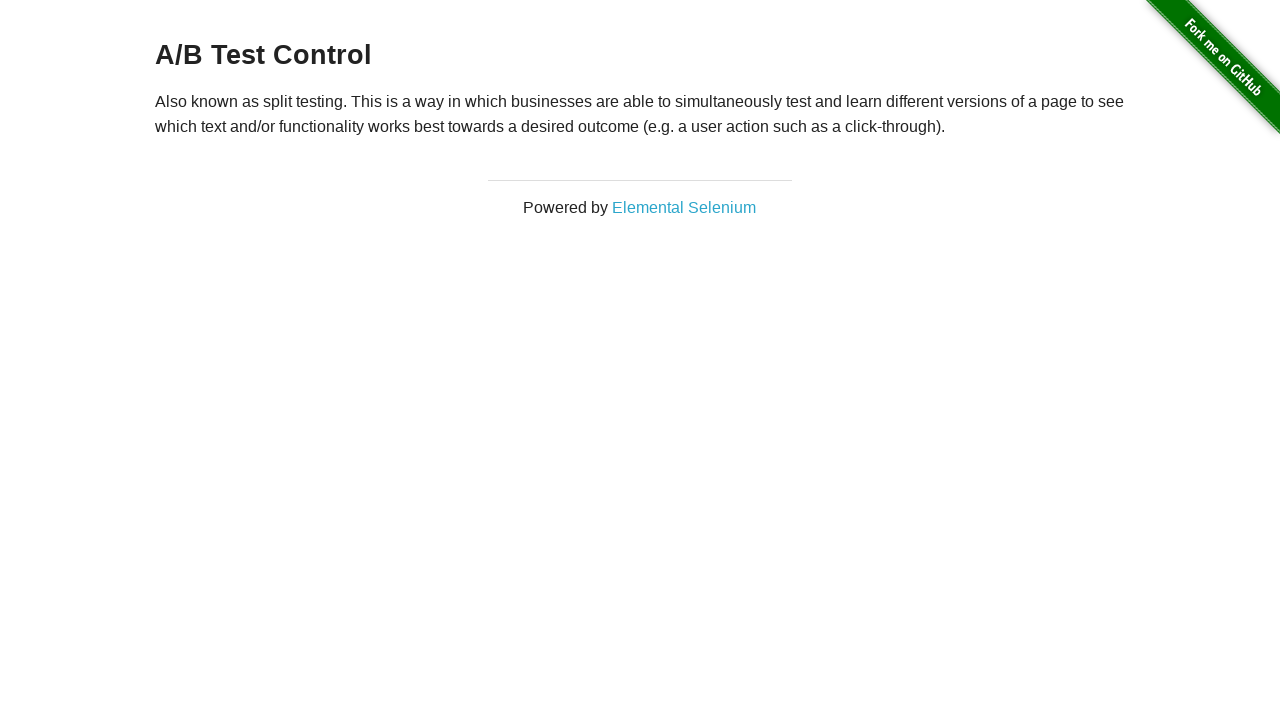

Reloaded page after adding opt-out cookie
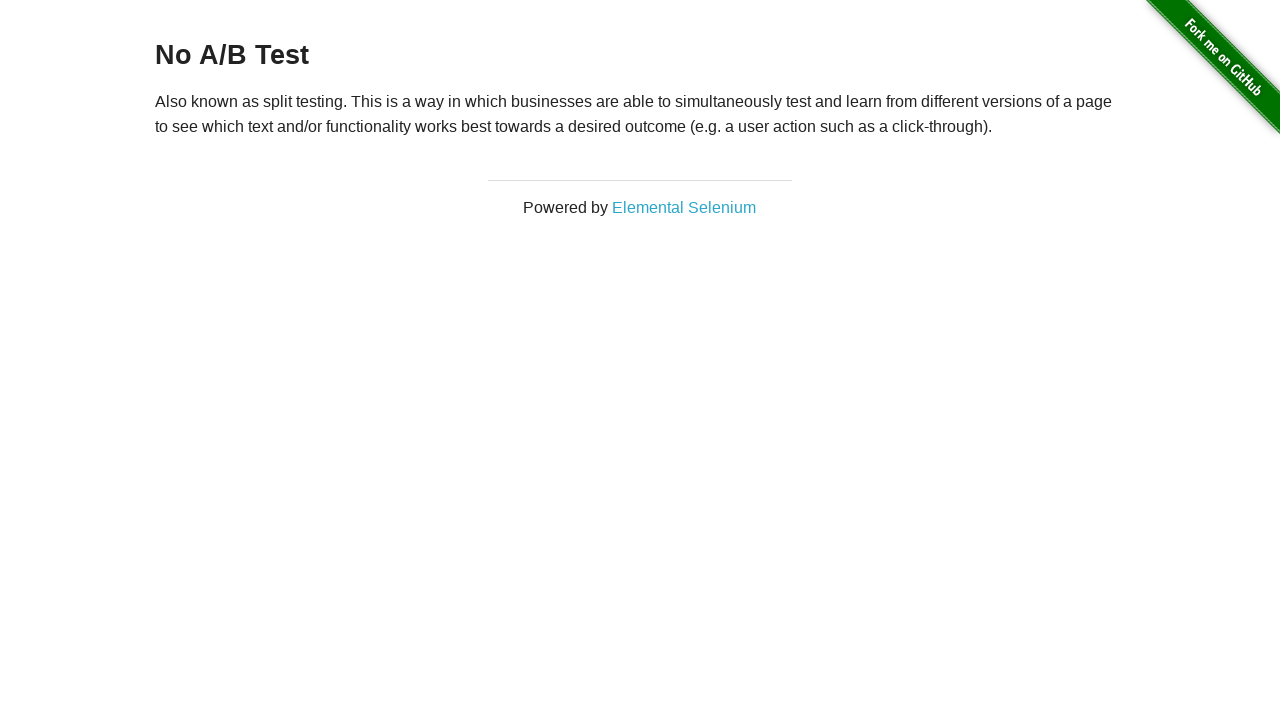

Waited for h3 heading to be available
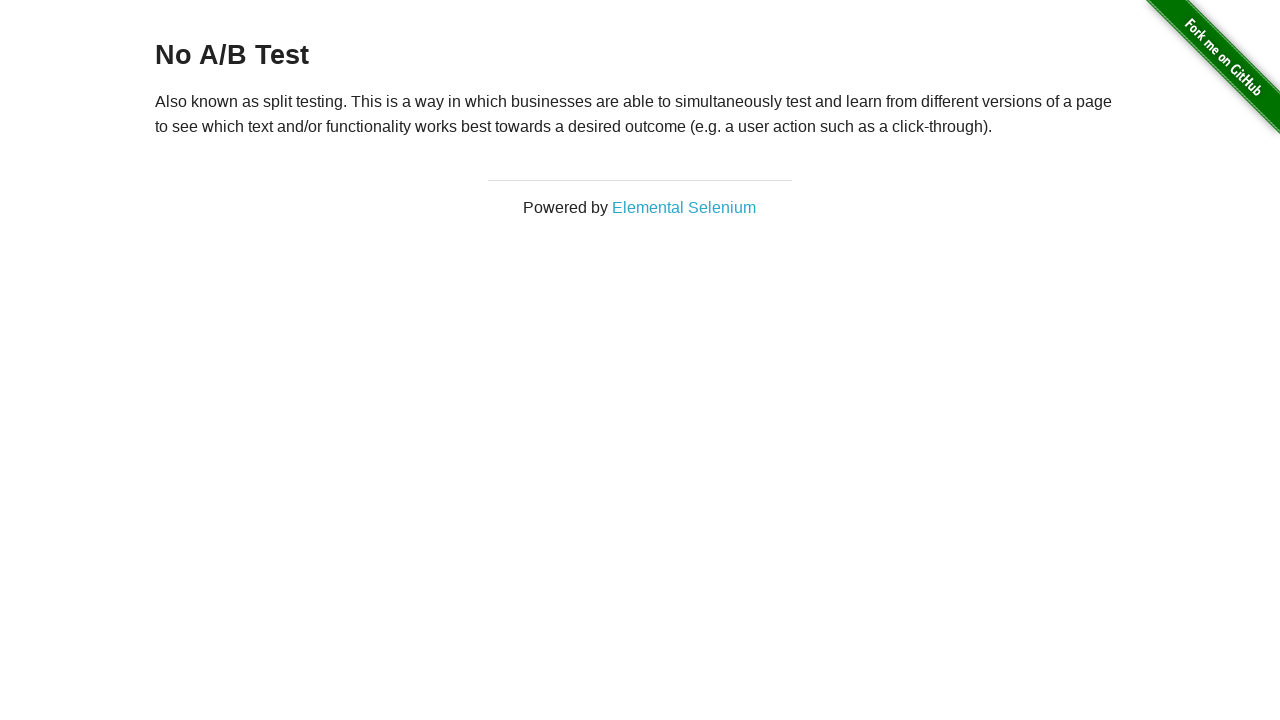

Verified page displays 'No A/B Test' heading after opting out
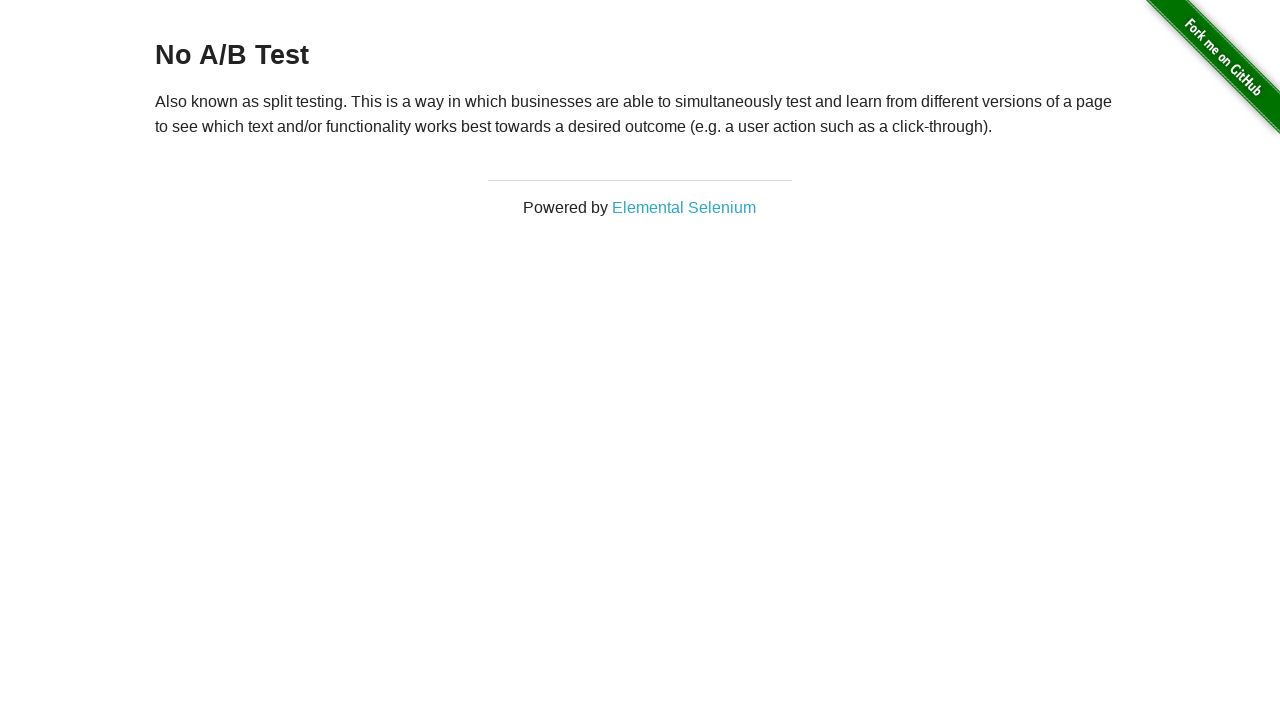

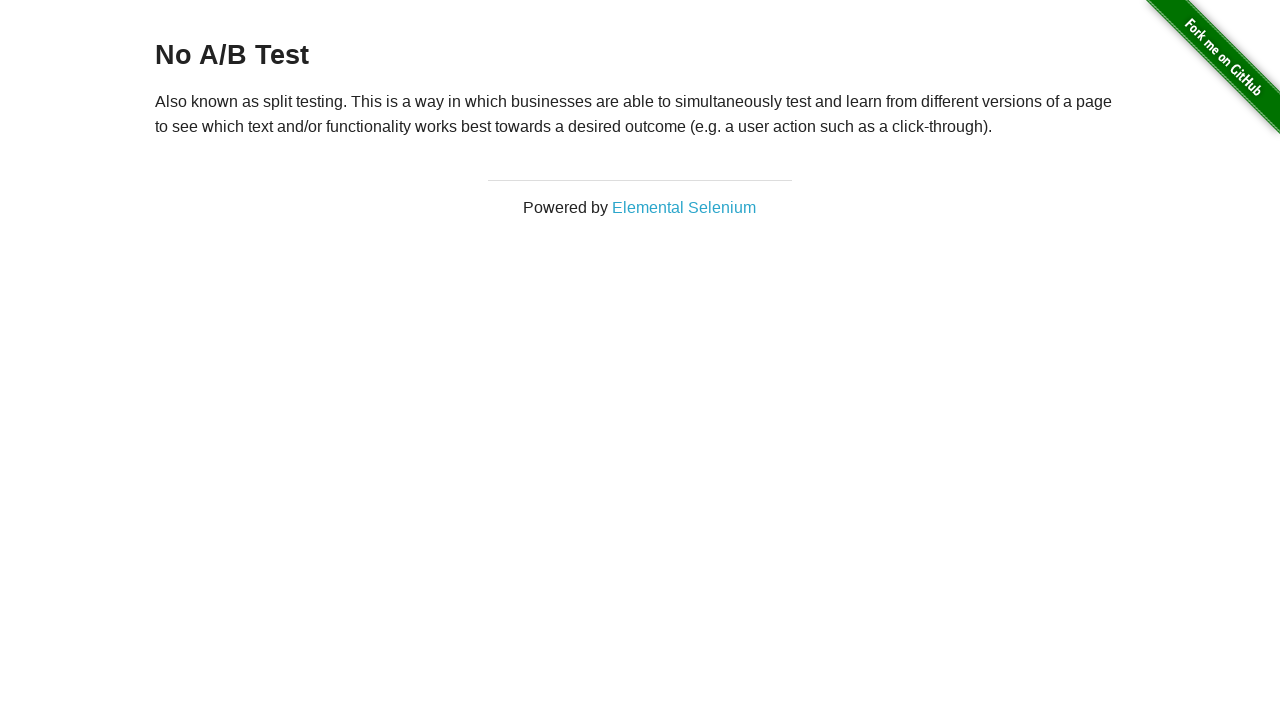